Tests registration form validation with invalid email format by entering an incorrectly formatted email address

Starting URL: https://alada.vn/tai-khoan/dang-ky.html

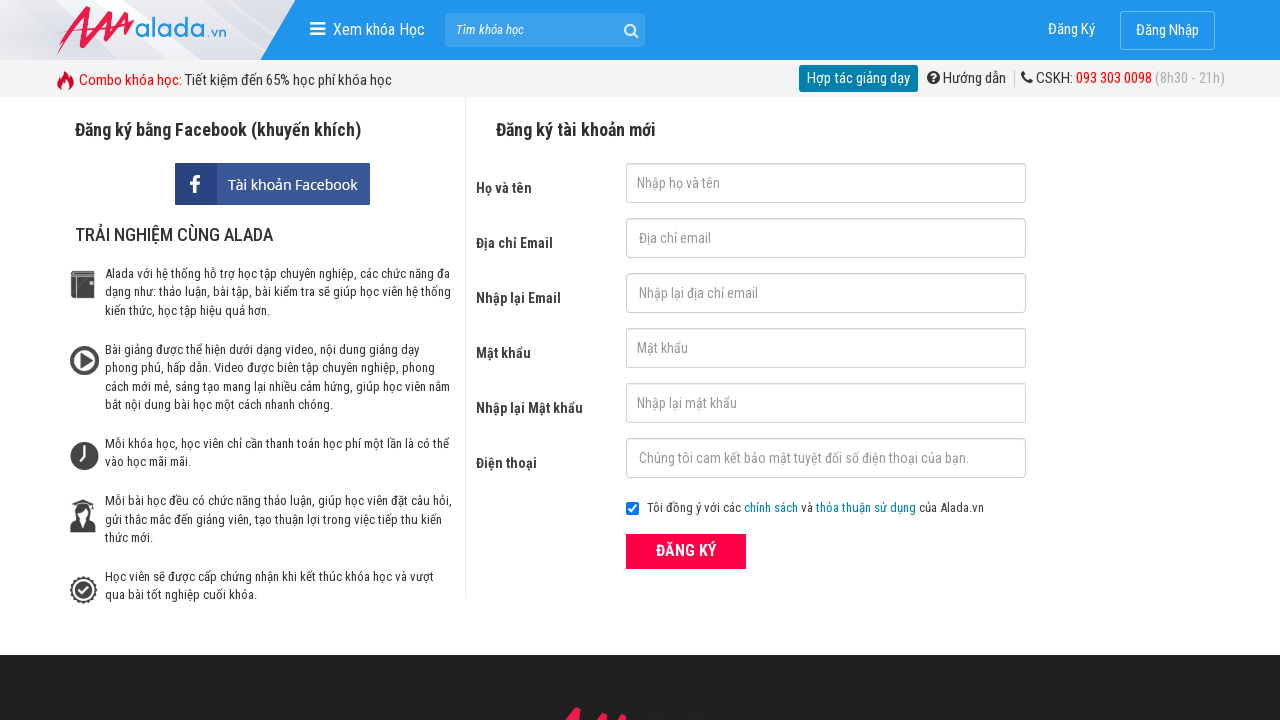

Filled first name field with 'Joe Bidden' on #txtFirstname
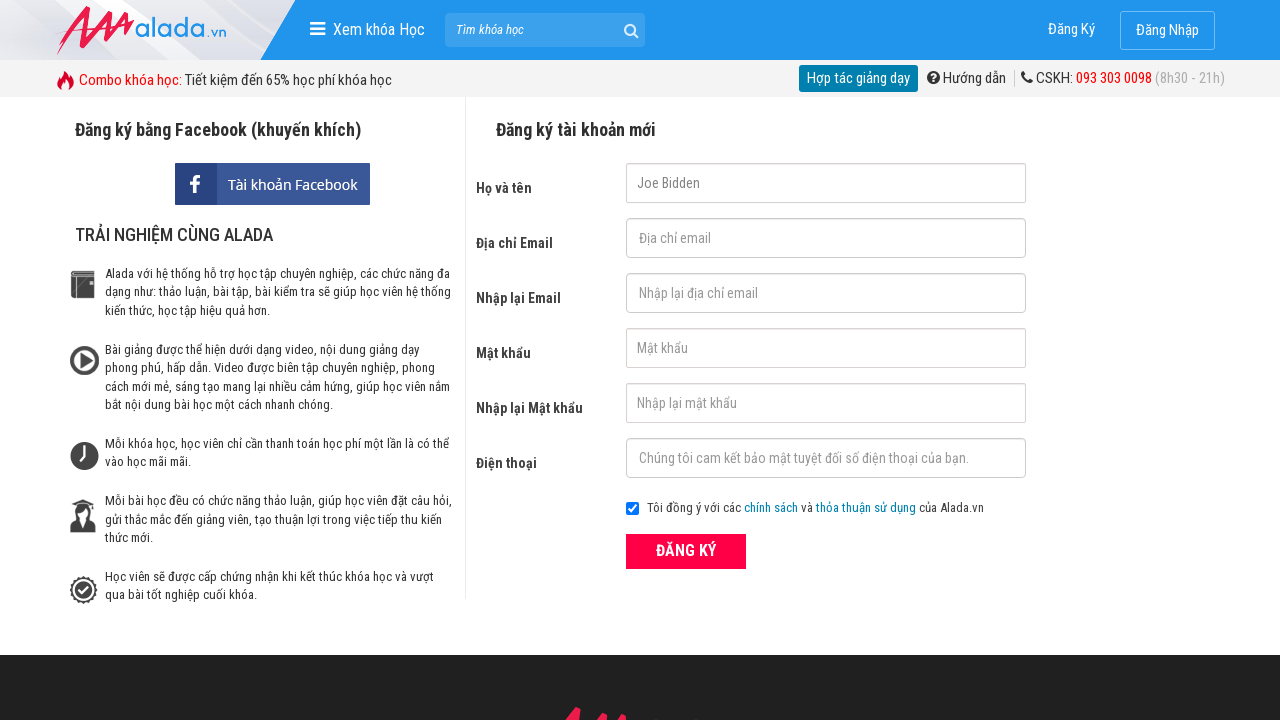

Filled email field with invalid format '1124@123@123' on #txtEmail
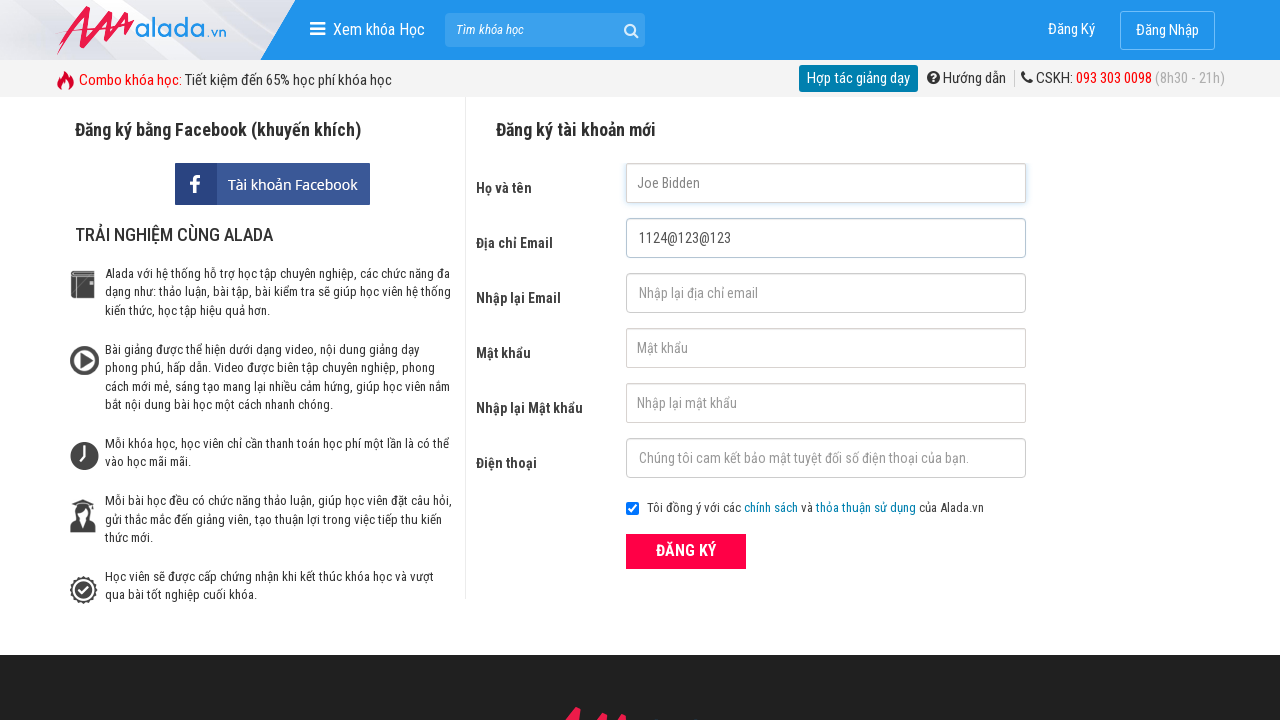

Filled confirm email field with invalid format '1124@123@123' on #txtCEmail
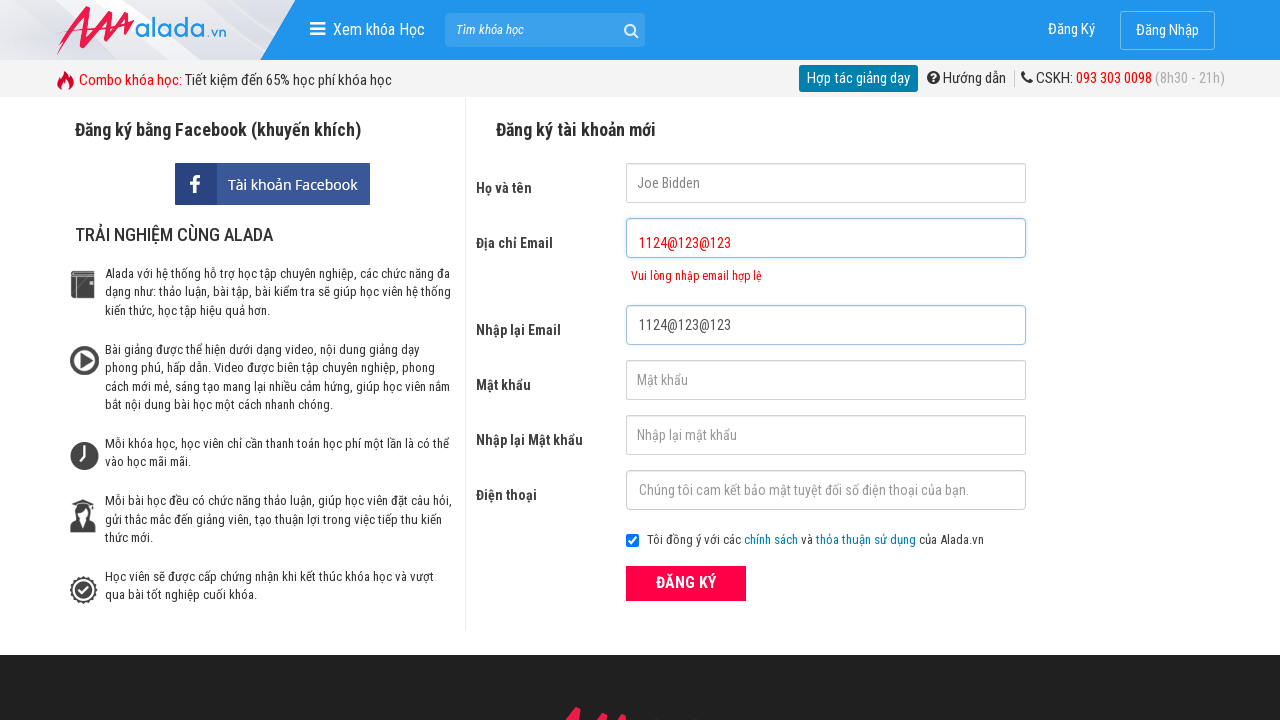

Filled password field with 'aA@22423' on #txtPassword
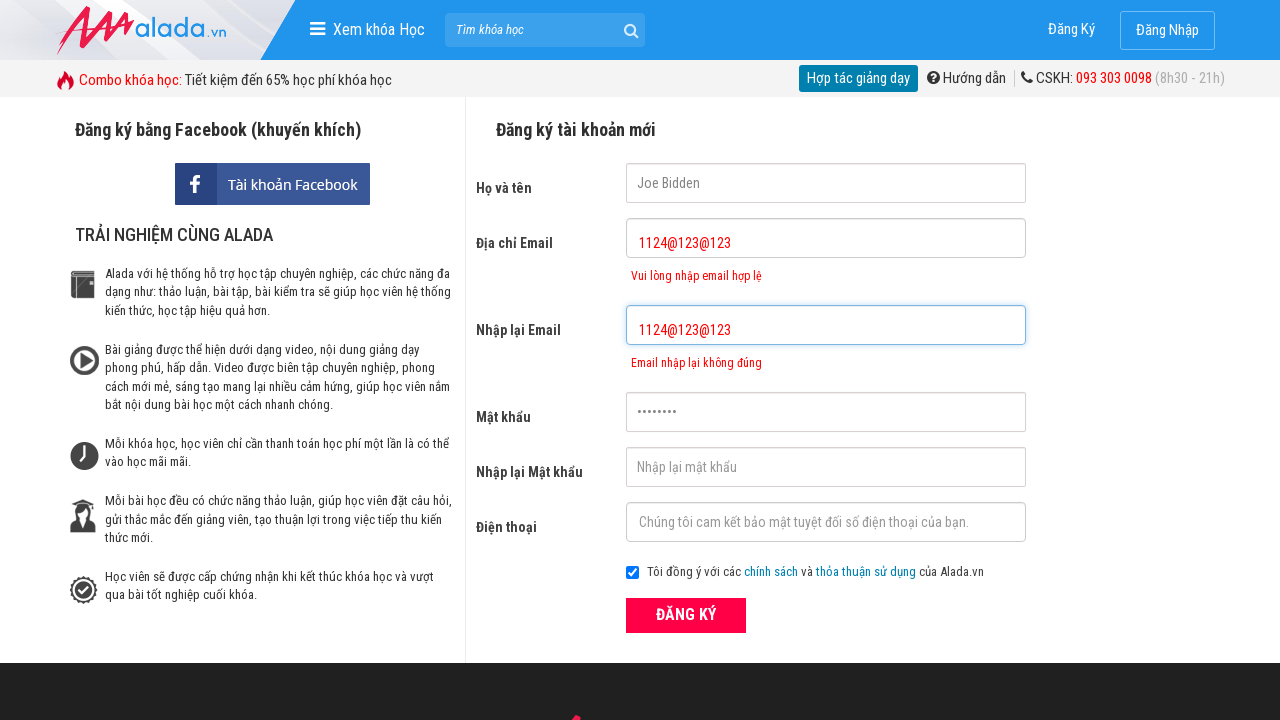

Filled confirm password field with 'aA@22423' on #txtCPassword
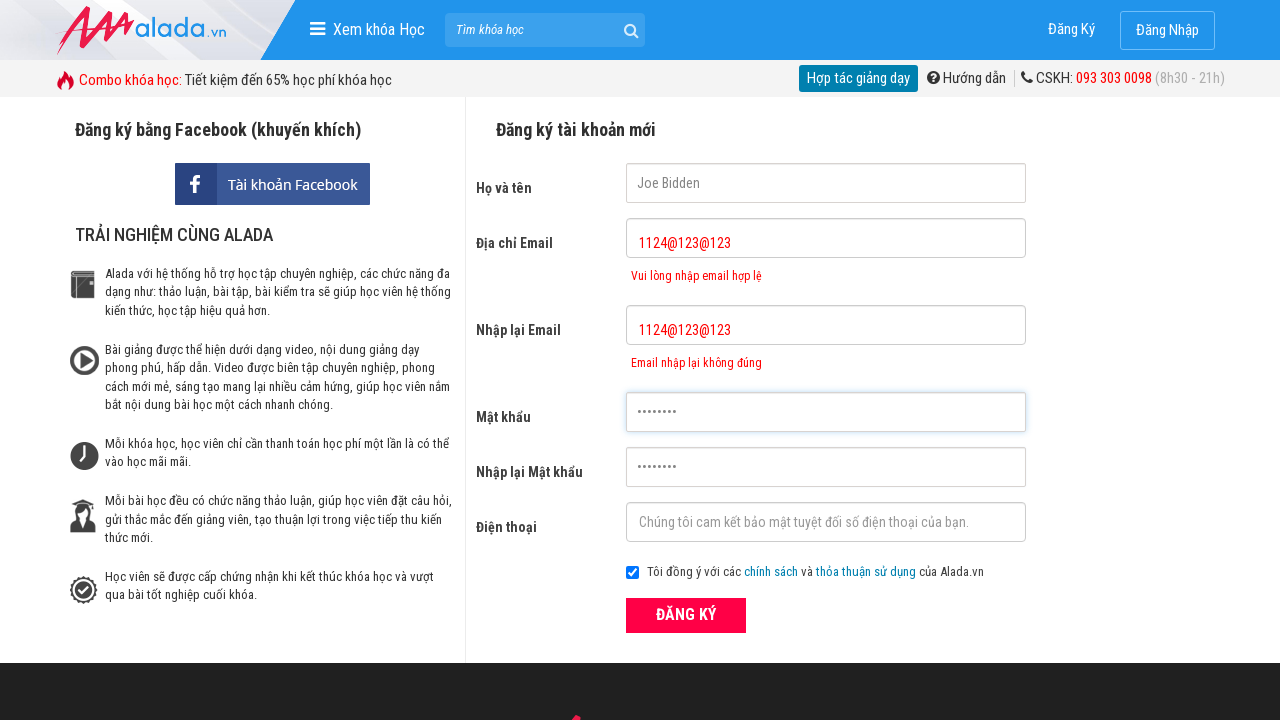

Filled phone field with '0985675677' on #txtPhone
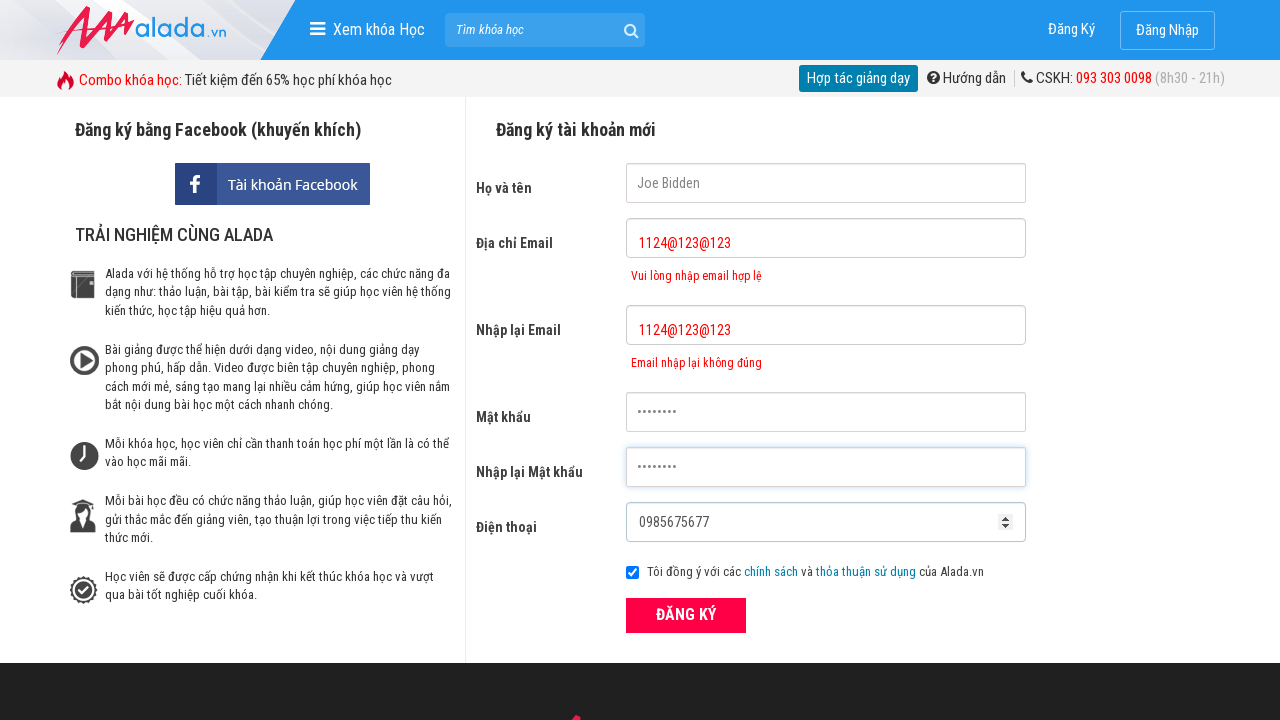

Clicked ĐĂNG KÝ (Register) submit button at (686, 615) on xpath=//button[text()='ĐĂNG KÝ' and @type='submit']
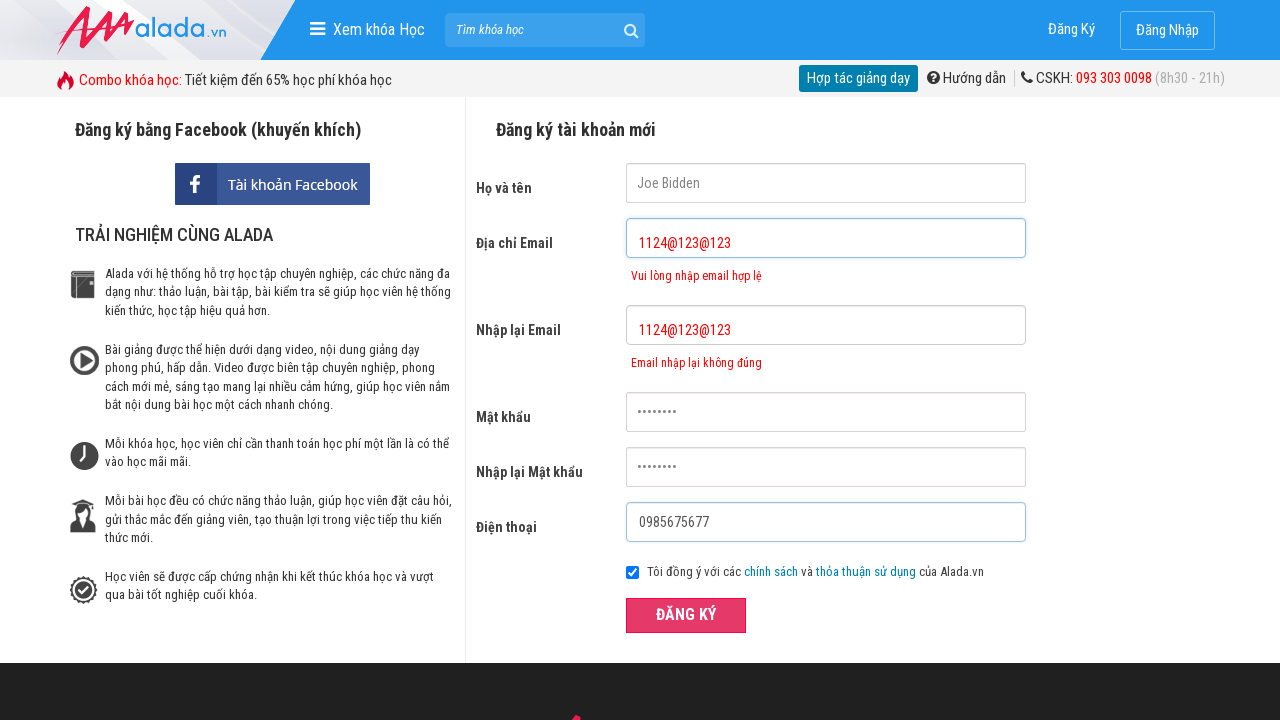

Email error message displayed, validating invalid email format rejection
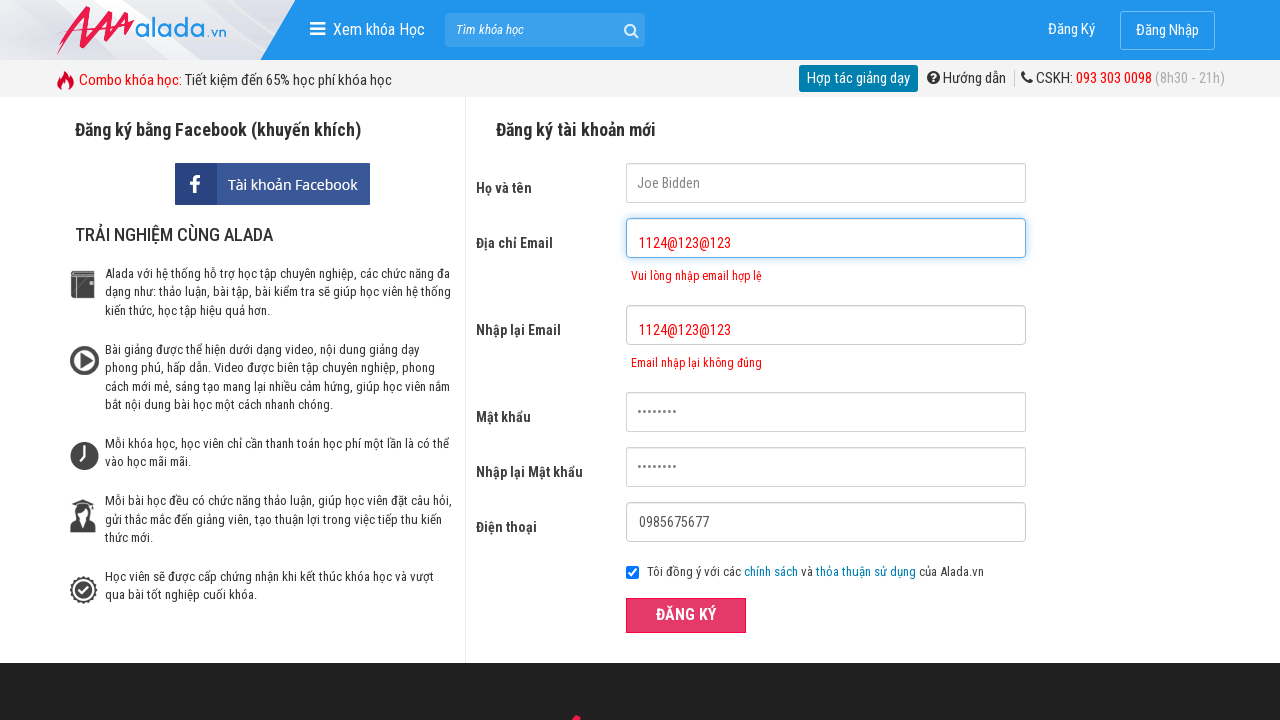

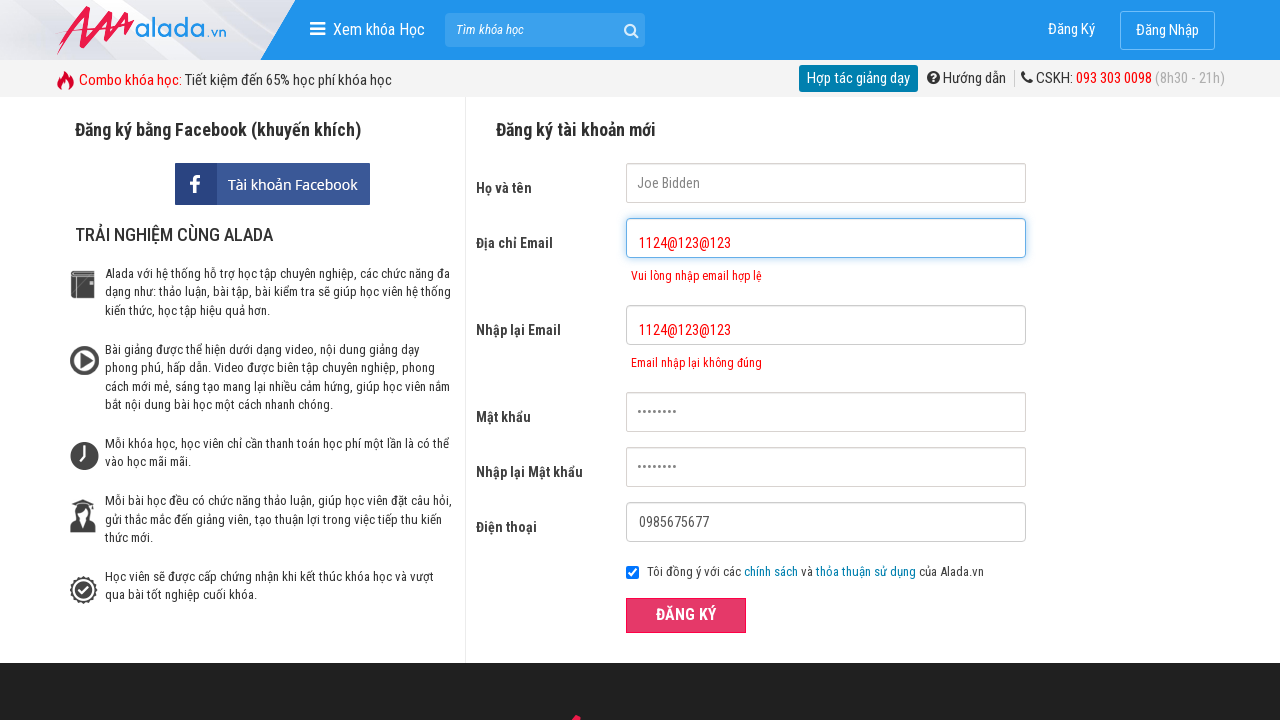